Tests user registration flow on ParaBank by filling out all registration form fields including personal information and creating a new account

Starting URL: https://parabank.parasoft.com/parabank/register.htm

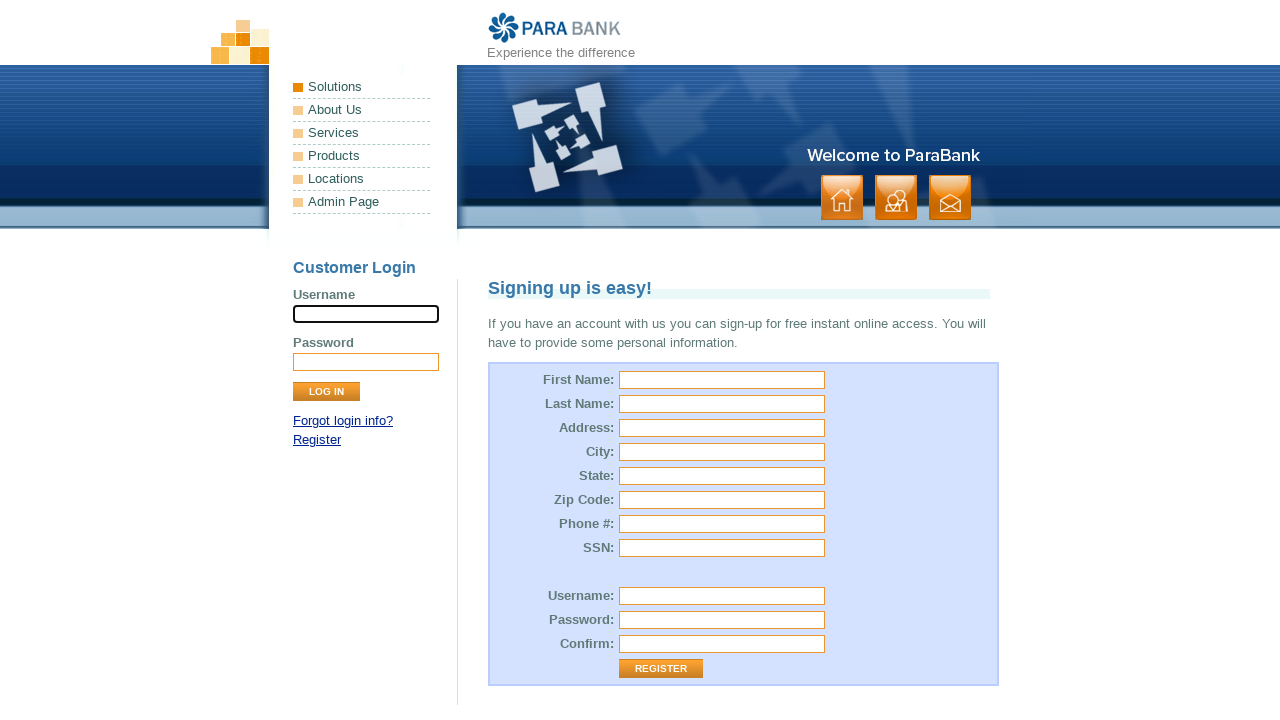

Filled first name field with 'Sarah' on input[name='customer.firstName']
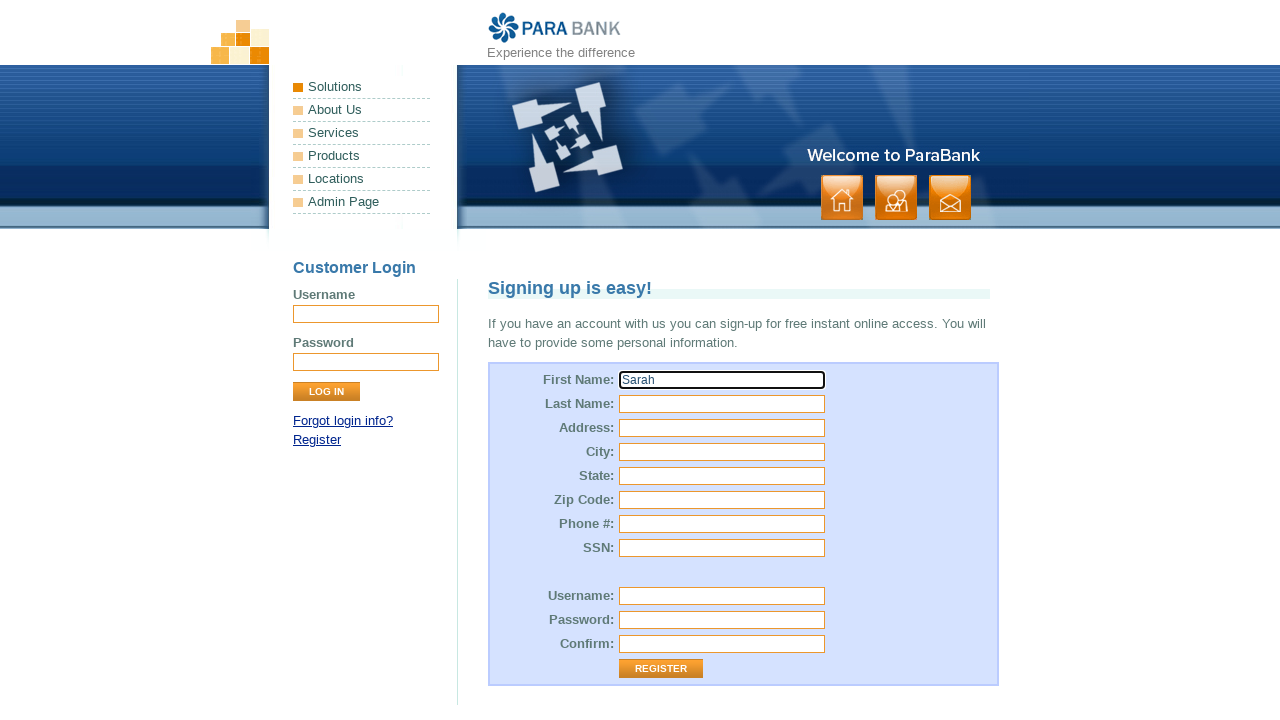

Filled last name field with 'Johnson' on input[name='customer.lastName']
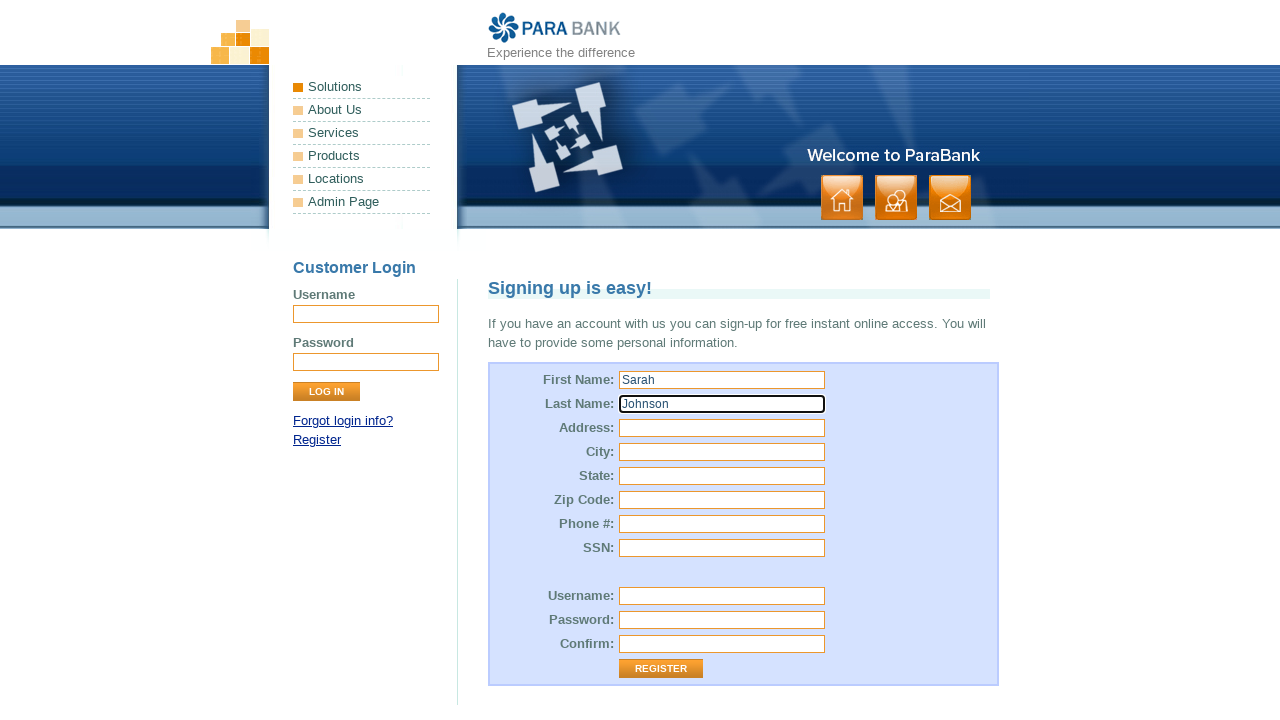

Filled street address with '123 Main Street' on input[name='customer.address.street']
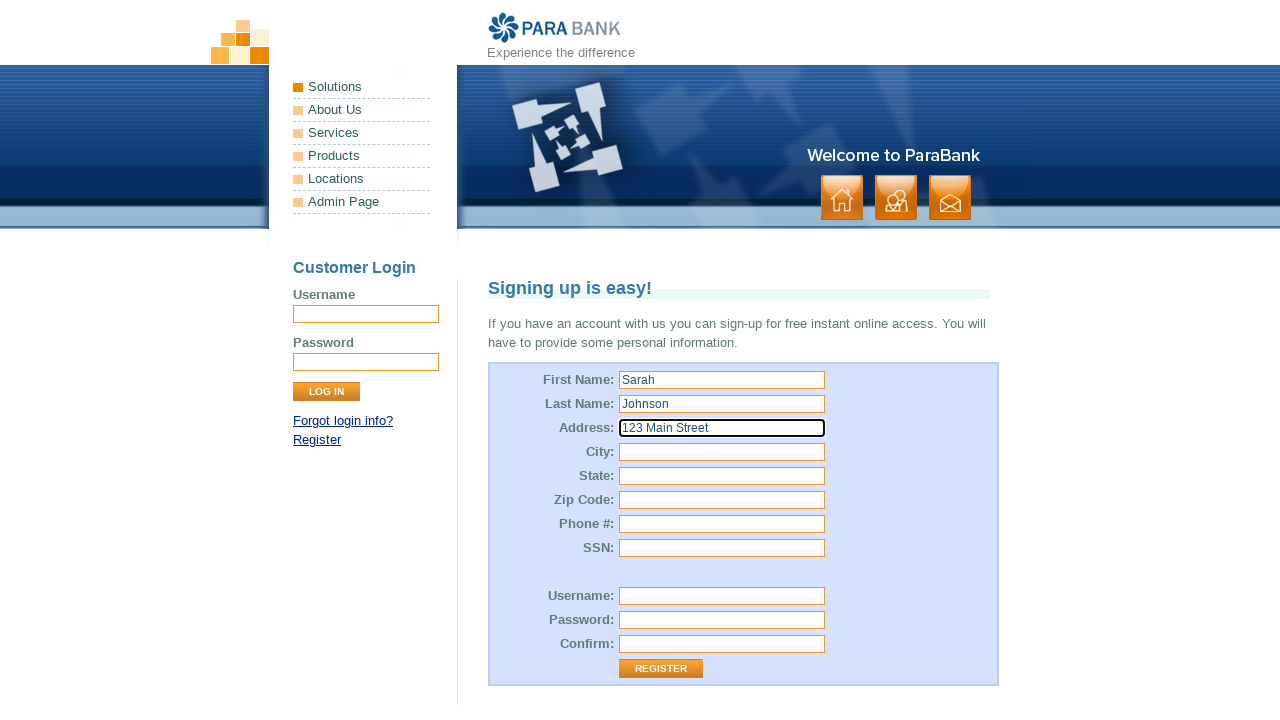

Filled city field with 'Boston' on input[name='customer.address.city']
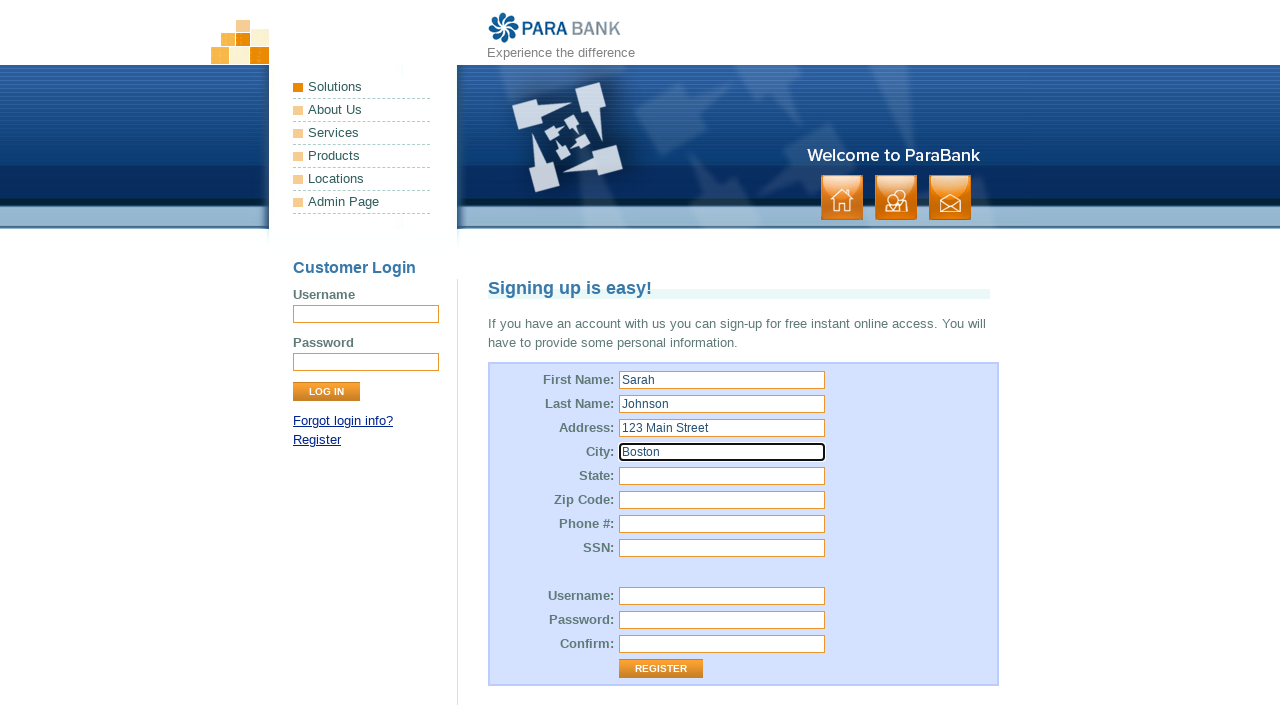

Filled state field with 'Massachusetts' on input[name='customer.address.state']
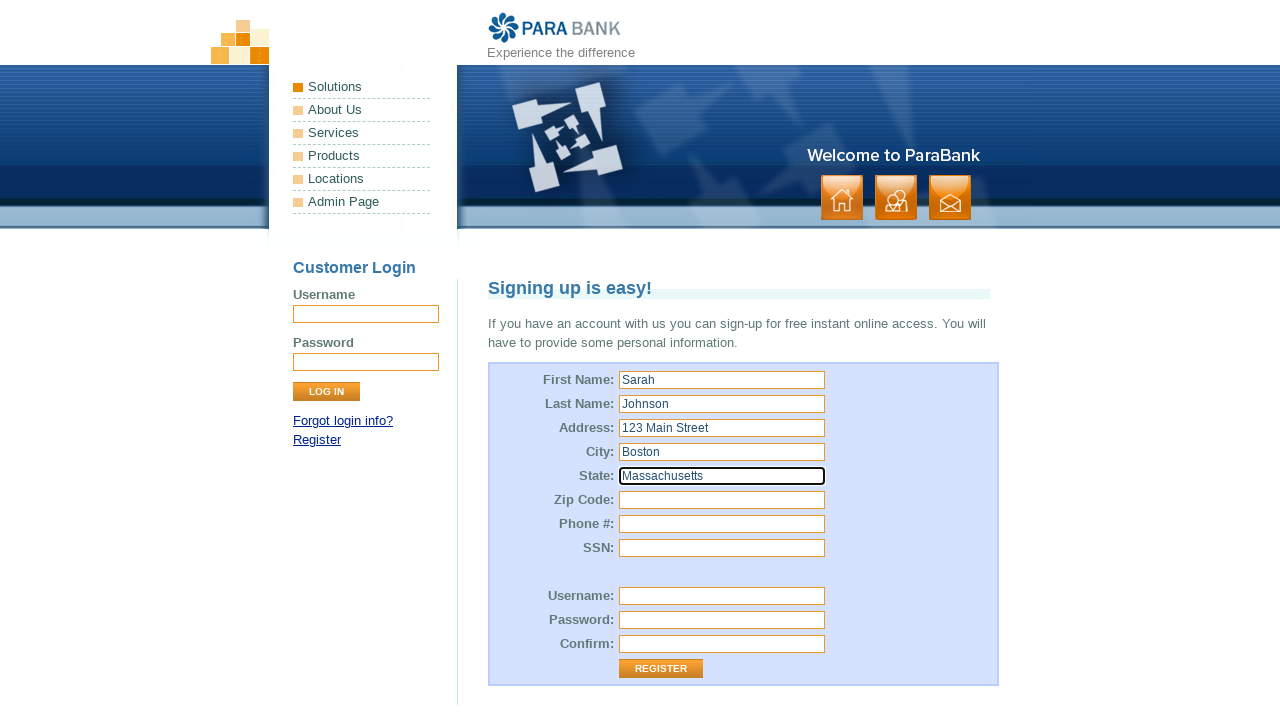

Filled zip code field with '02134' on input[name='customer.address.zipCode']
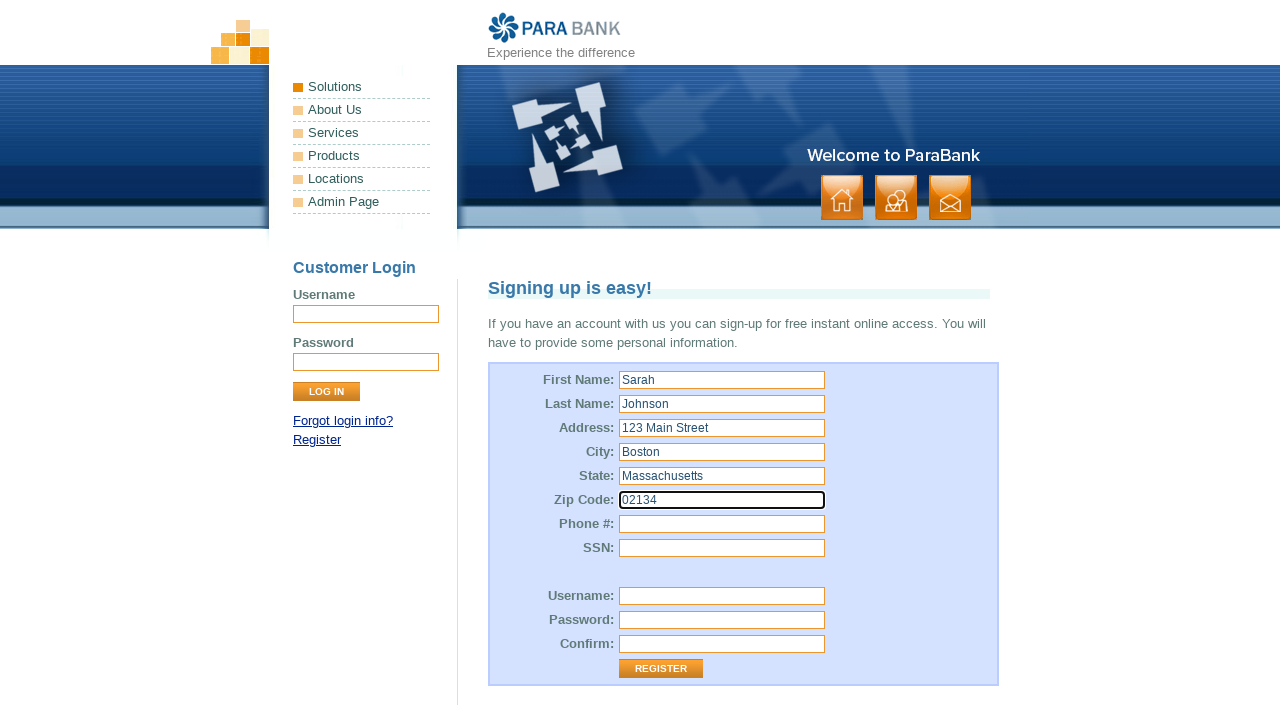

Filled phone number field with '6175551234' on input[name='customer.phoneNumber']
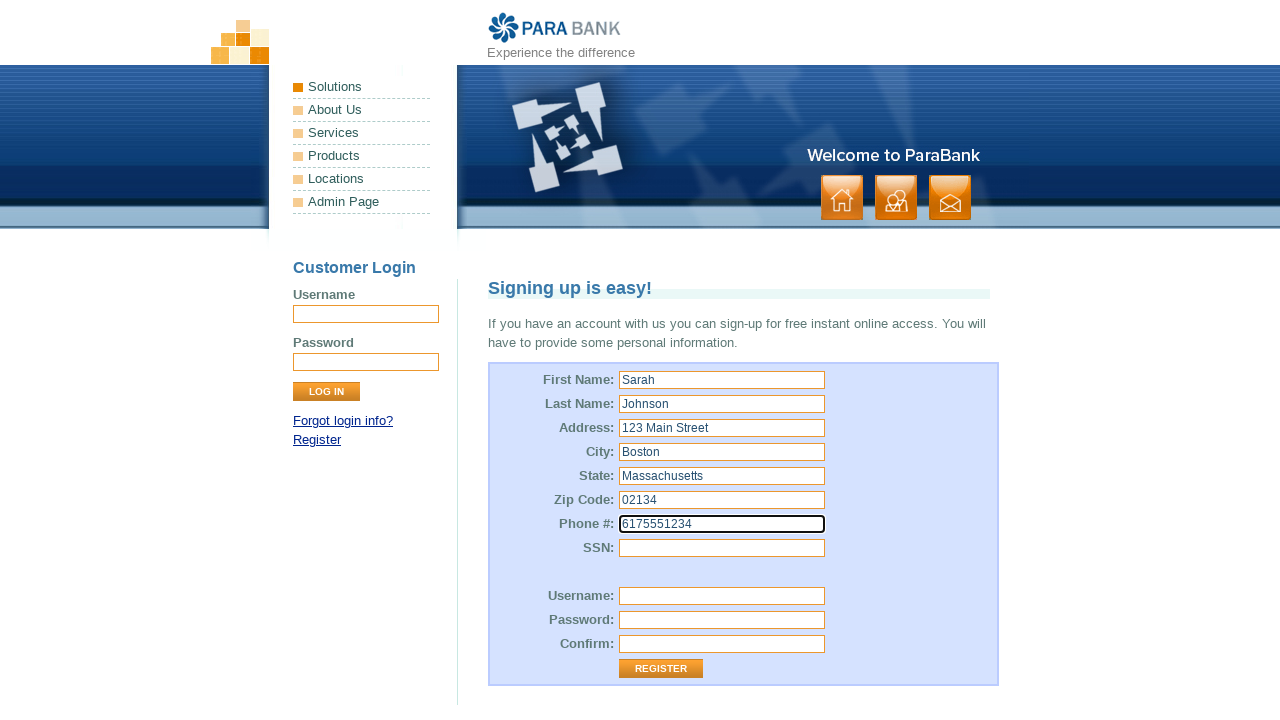

Filled SSN field with '4567' on input[name='customer.ssn']
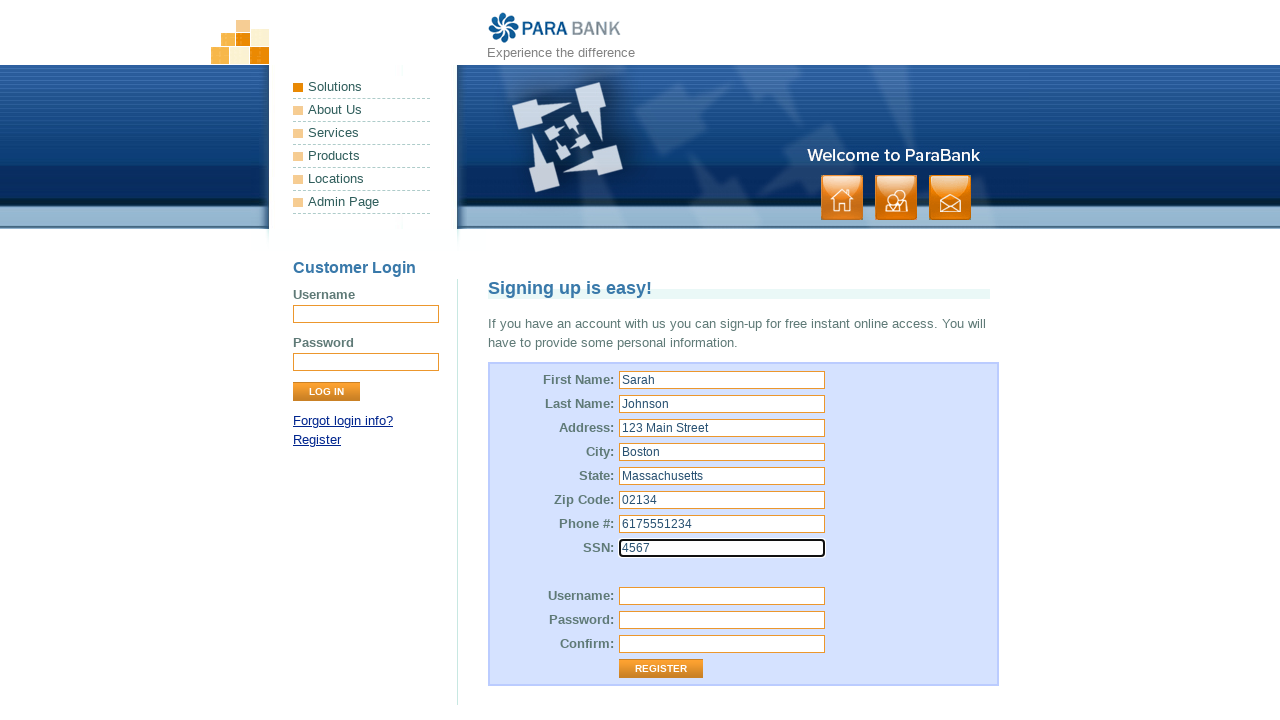

Filled username field with 'sarahjohn2024' on input[name='customer.username']
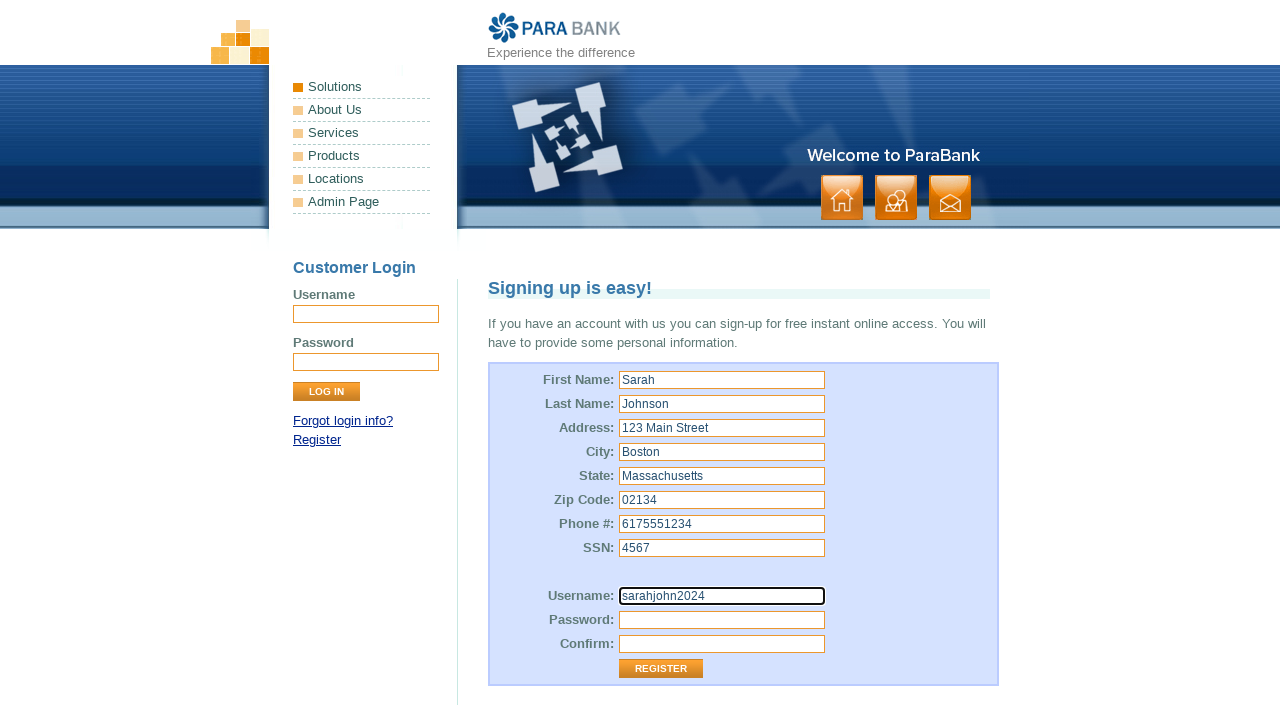

Filled password field with 'TestPass123!' on input[name='customer.password']
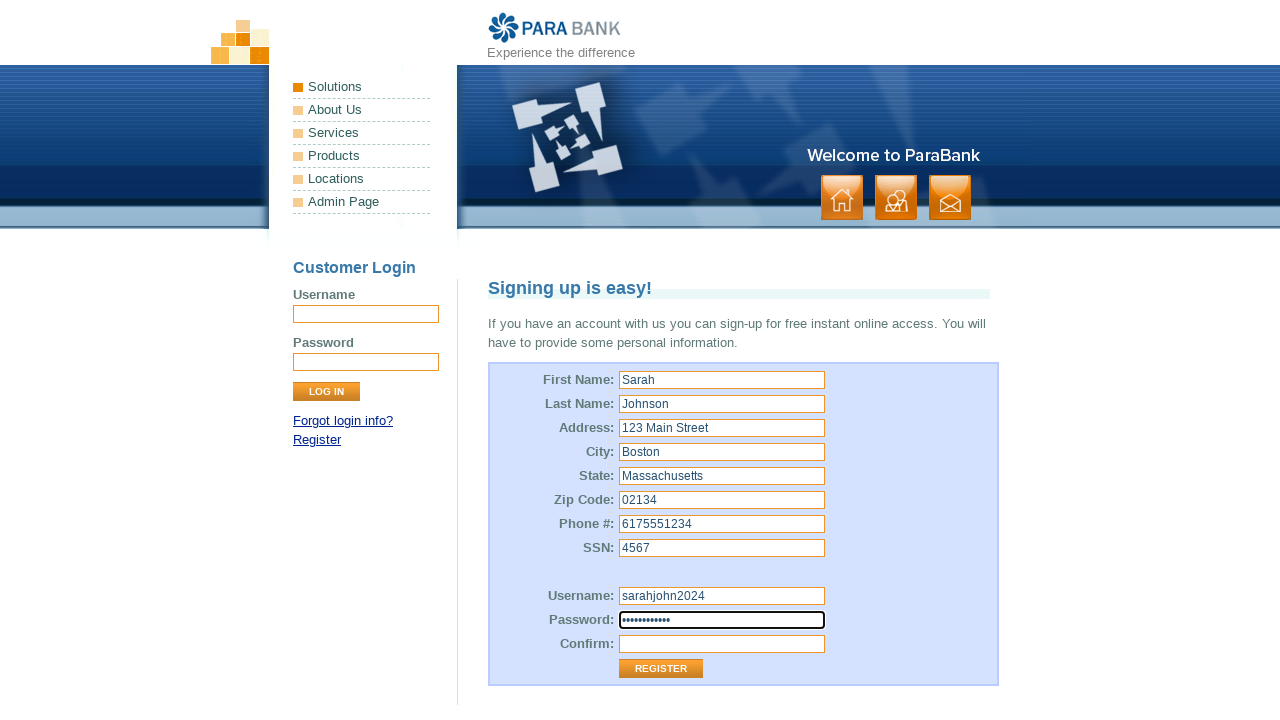

Filled confirm password field with 'TestPass123!' on input[name='repeatedPassword']
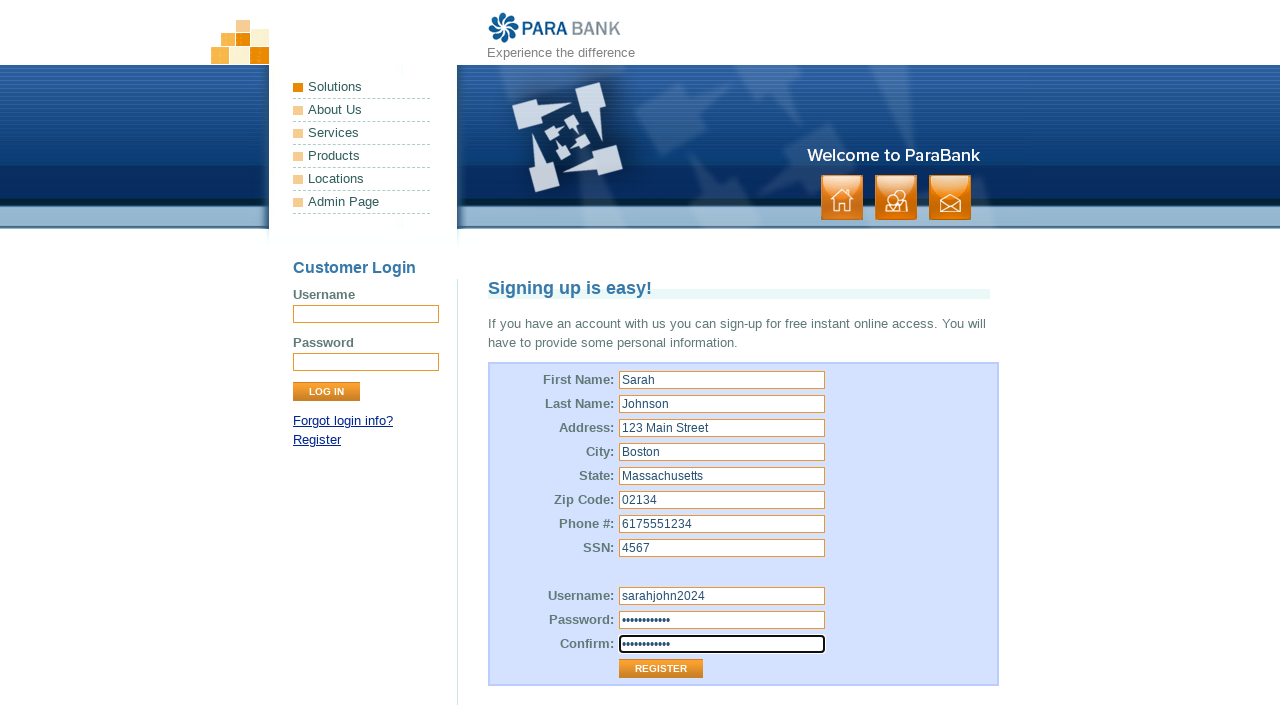

Clicked Register button to submit registration form at (661, 669) on input[type='submit'][value='Register']
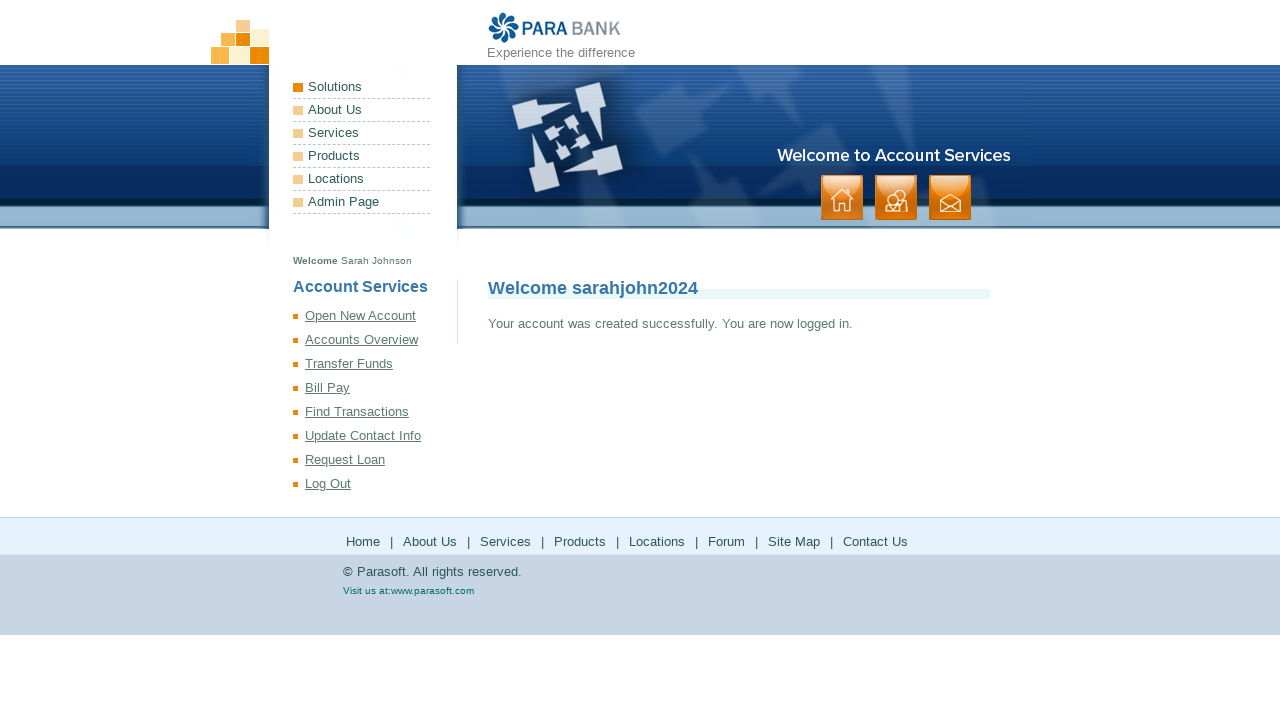

Registration completed successfully - Welcome page displayed
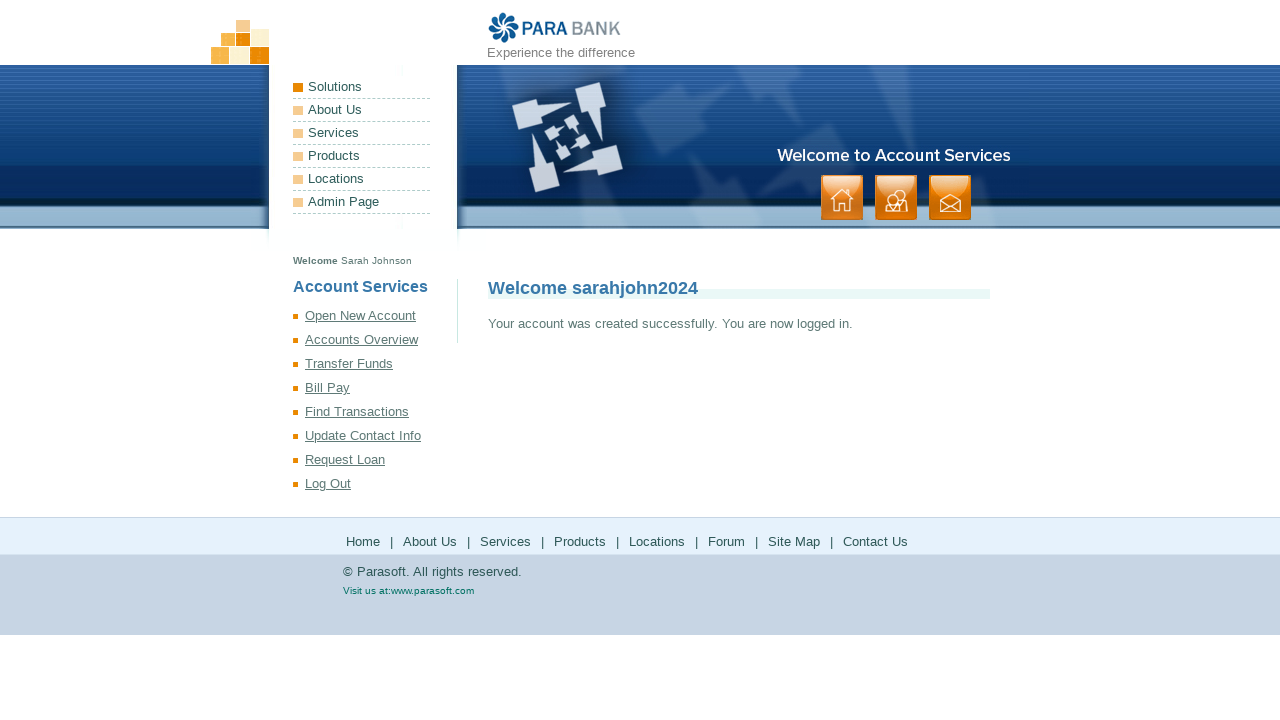

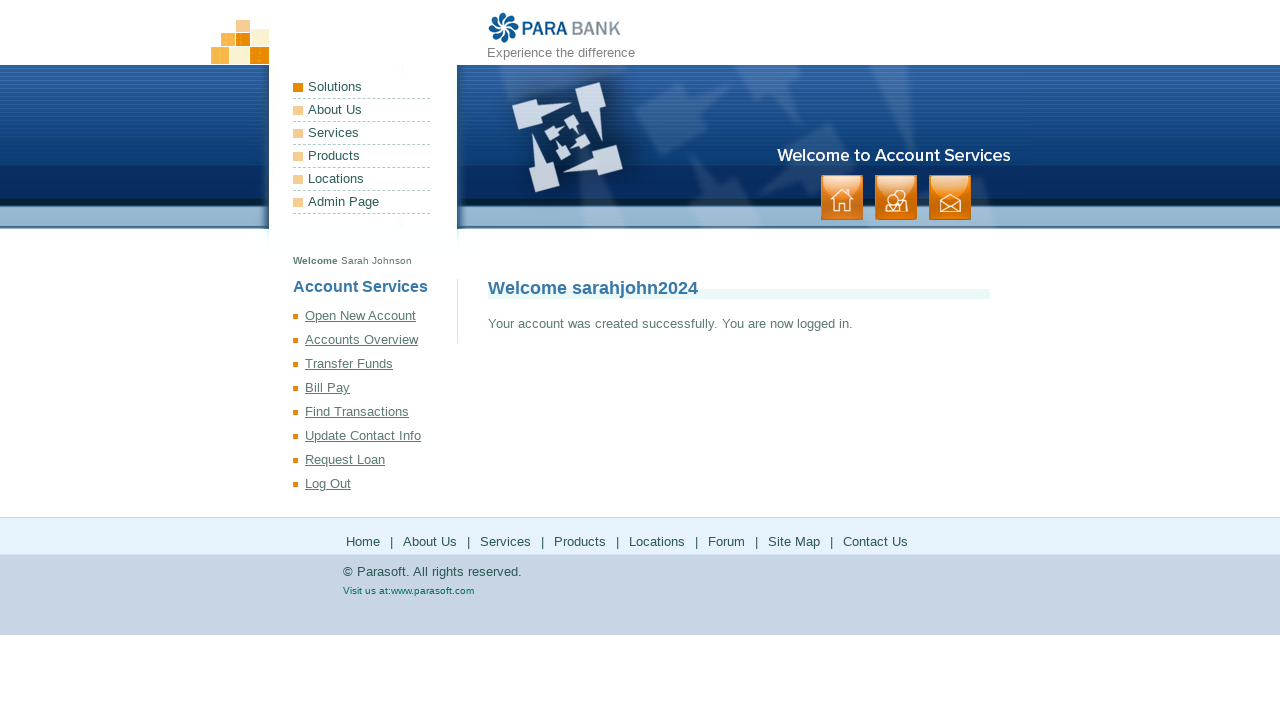